Tests dynamic element that becomes visible after 5 seconds and clicks it

Starting URL: https://demoqa.com/dynamic-properties

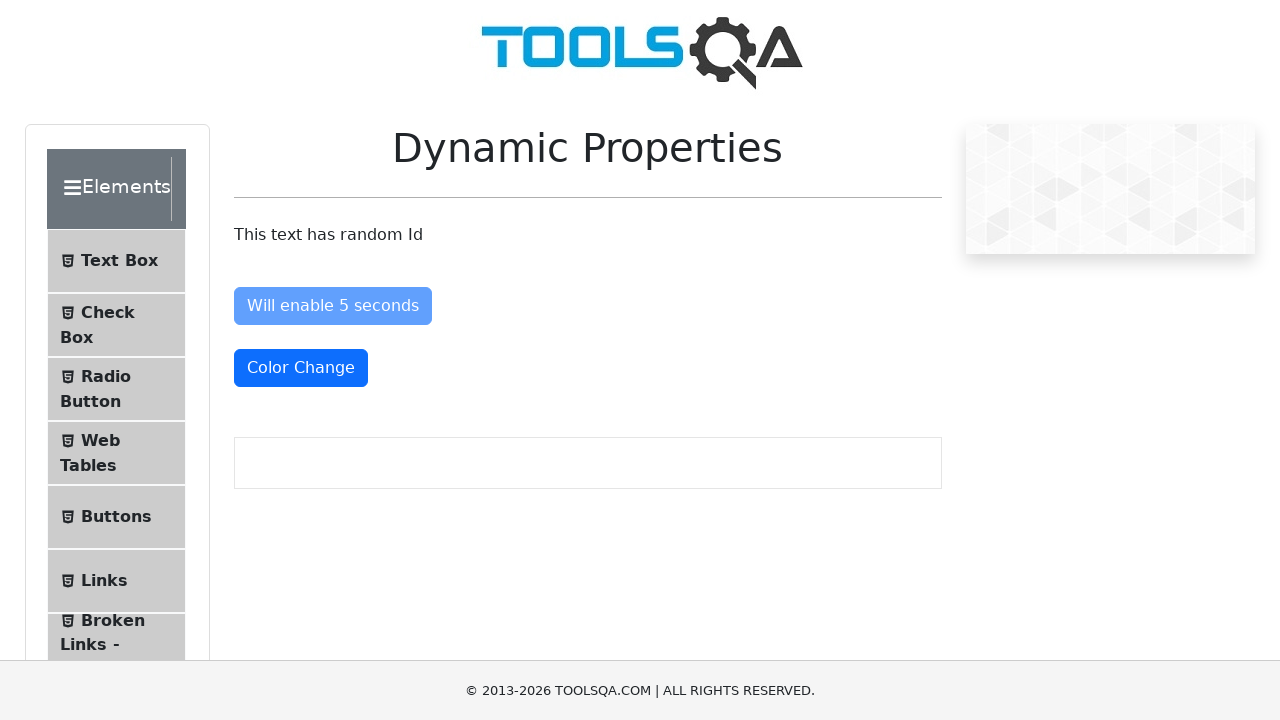

Waited for dynamic button to become visible after 5 seconds
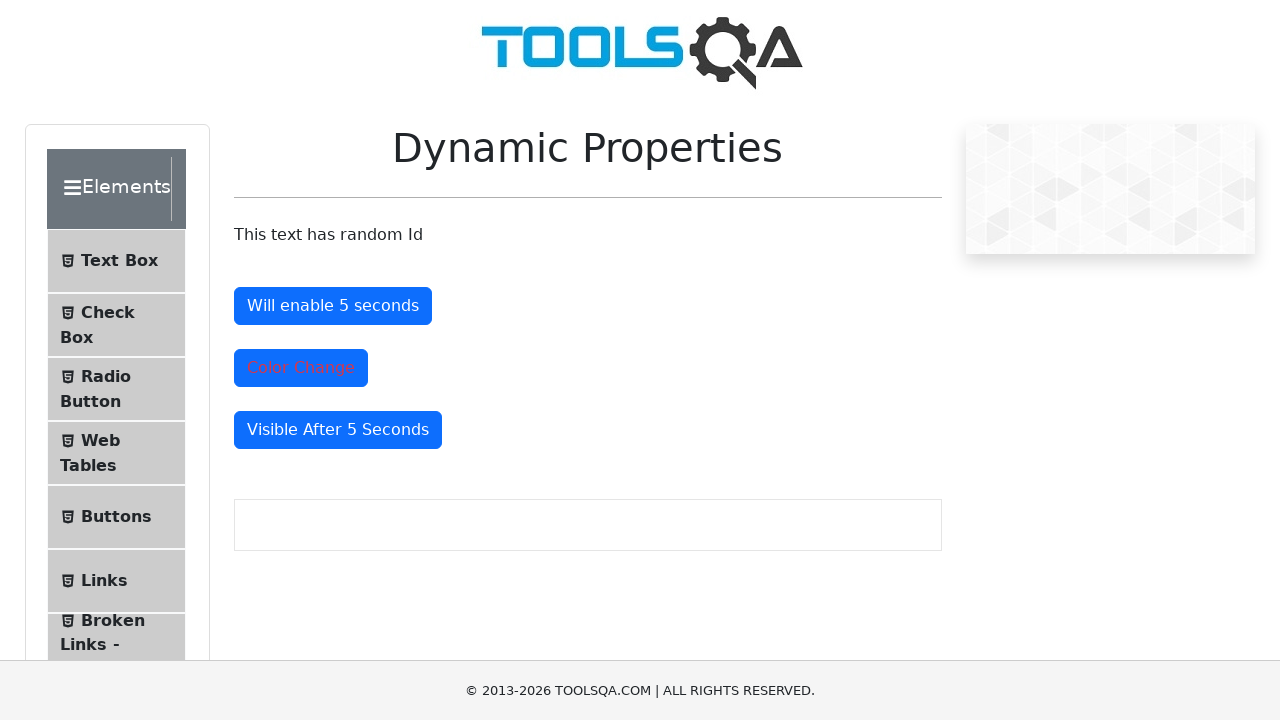

Clicked the now-visible dynamic button at (338, 430) on #visibleAfter
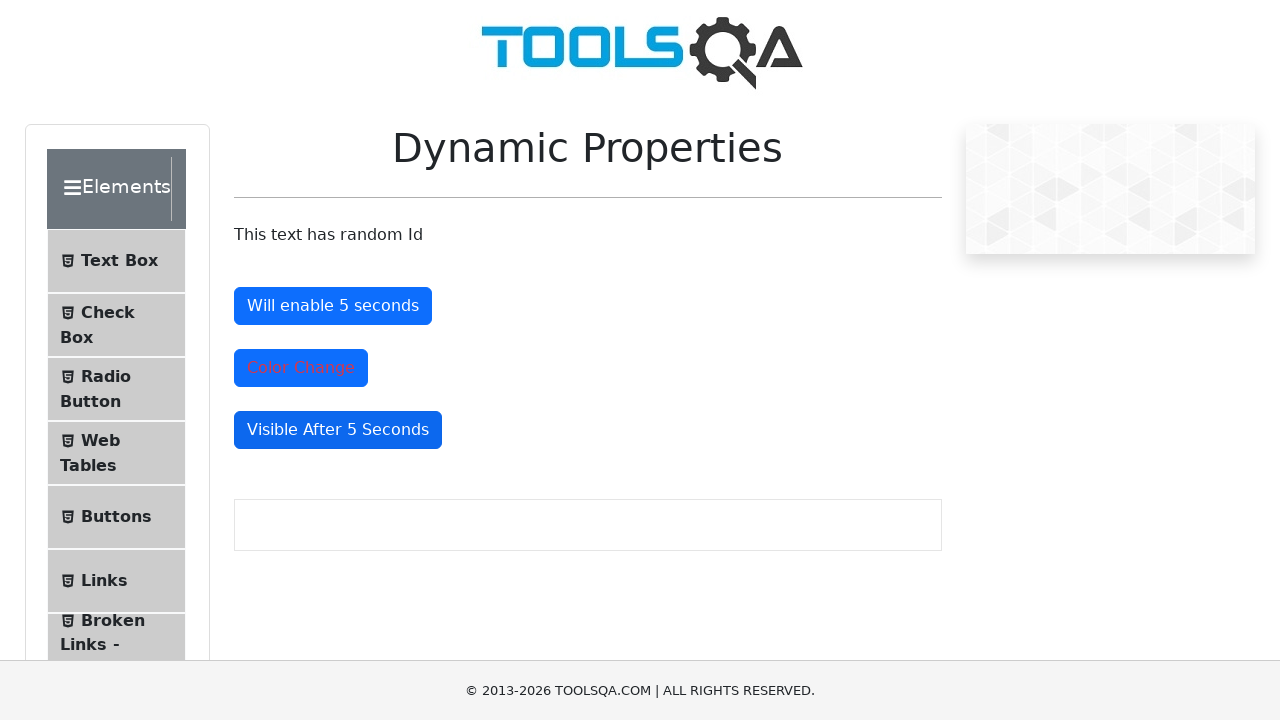

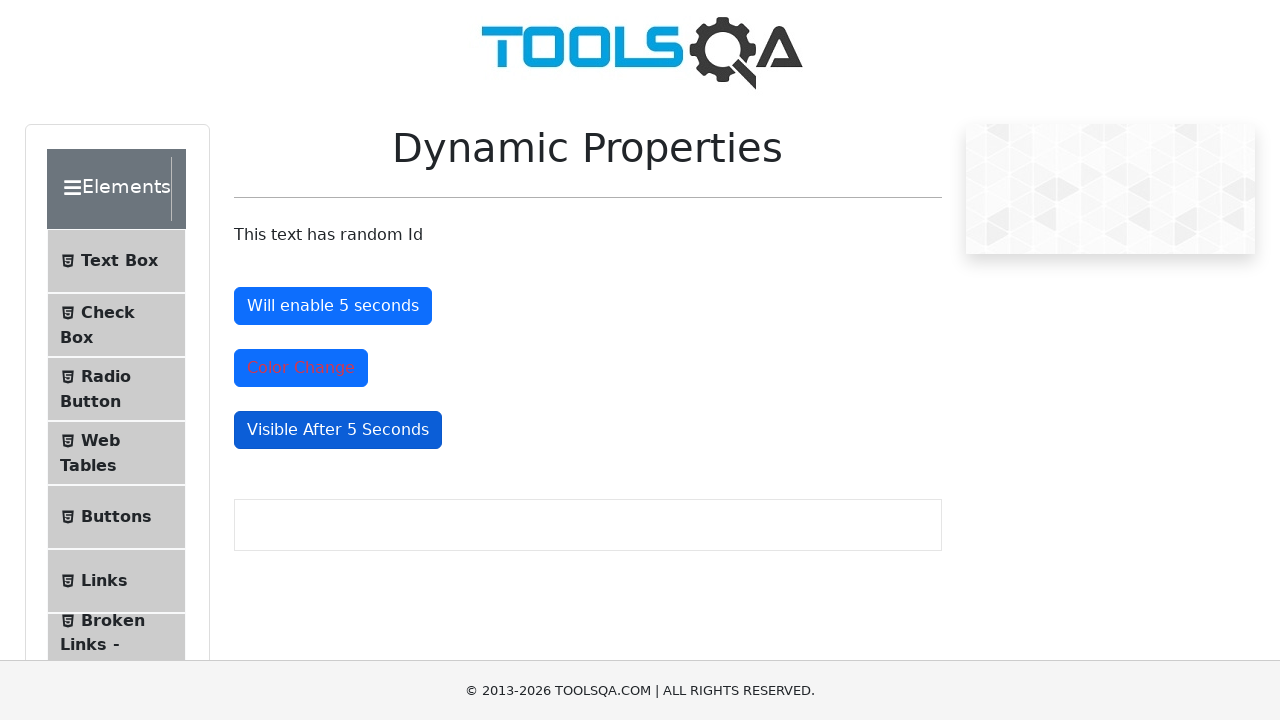